Tests the kanji search functionality by entering a kanji character in the search field and submitting the form, then verifying results load

Starting URL: https://www.yookoso.com/study/kanji-study/

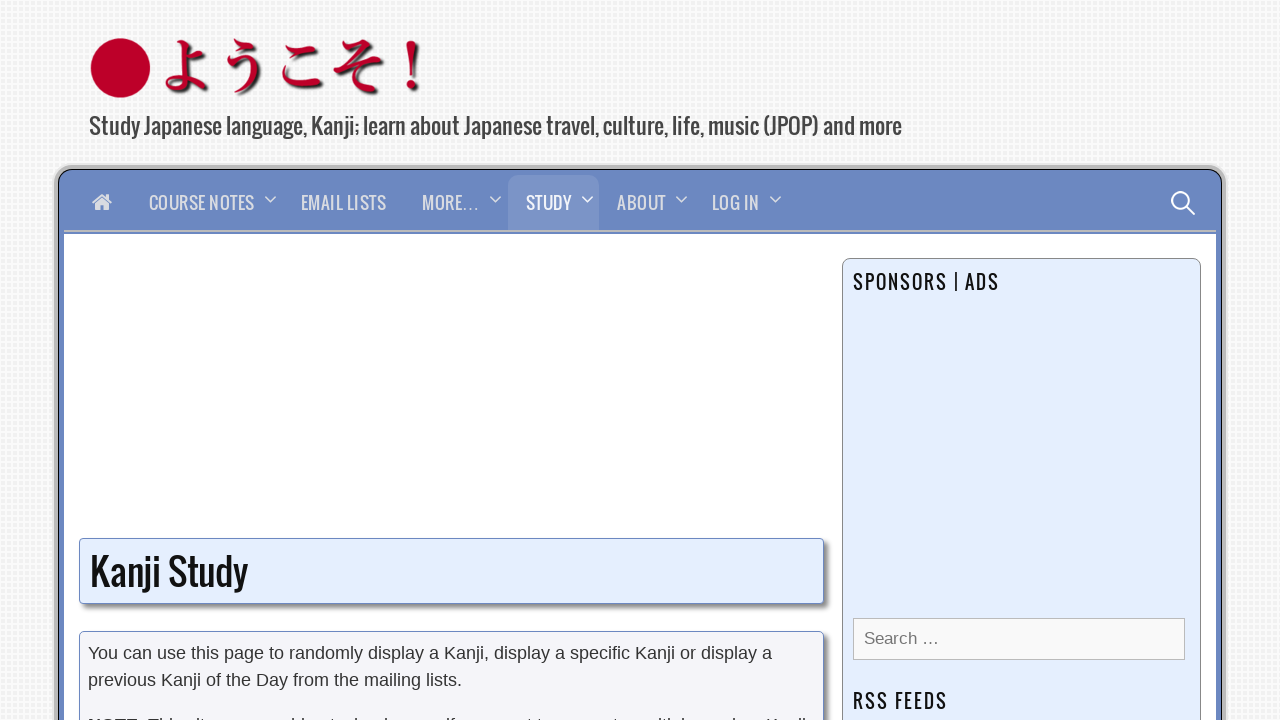

Waited for search input field to load
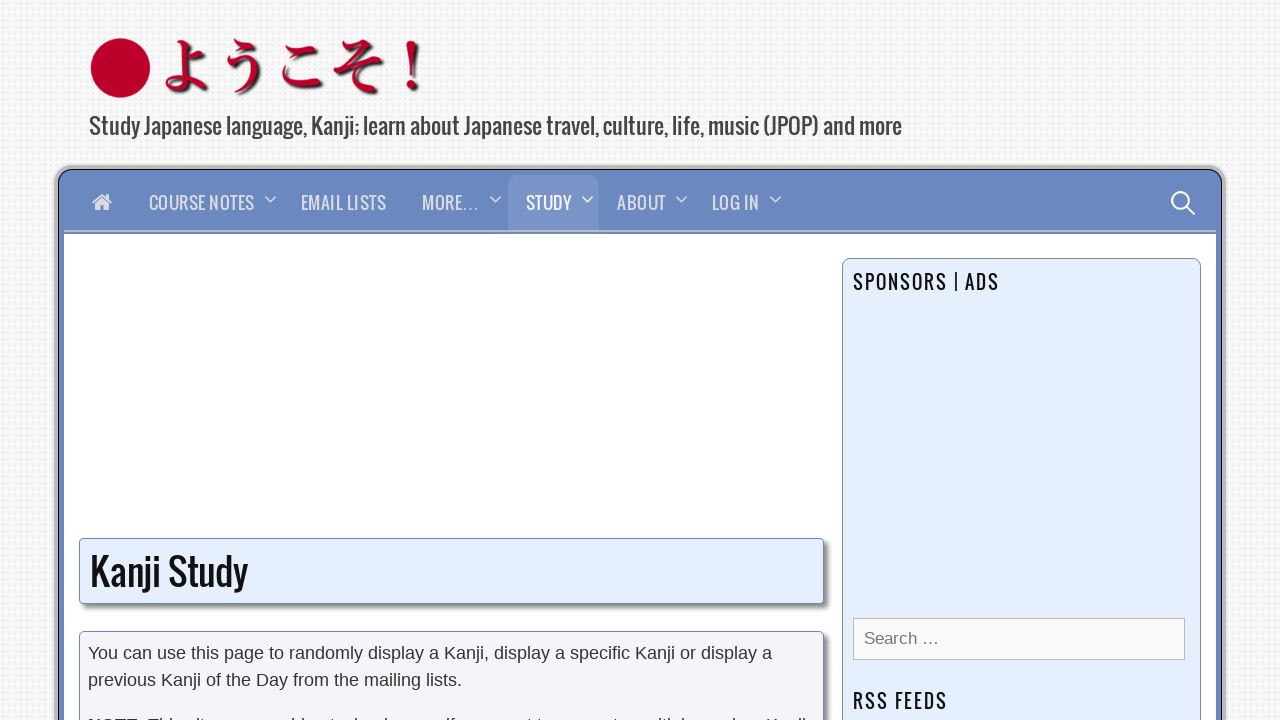

Filled search field with kanji character '日' on xpath=/html/body/div[2]/div[2]/div/div[1]/div/div/div[3]/form/p[2]/input[1]
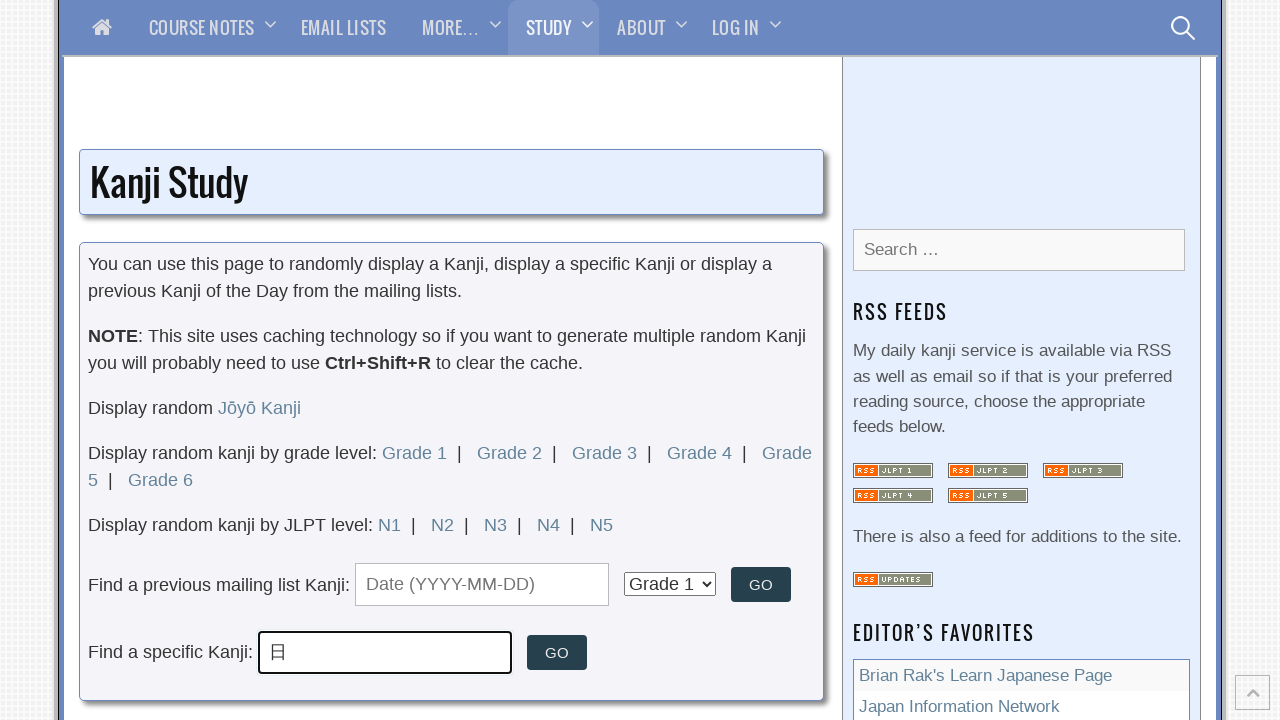

Clicked search submit button at (557, 653) on xpath=/html/body/div[2]/div[2]/div/div[1]/div/div/div[3]/form/p[2]/input[2]
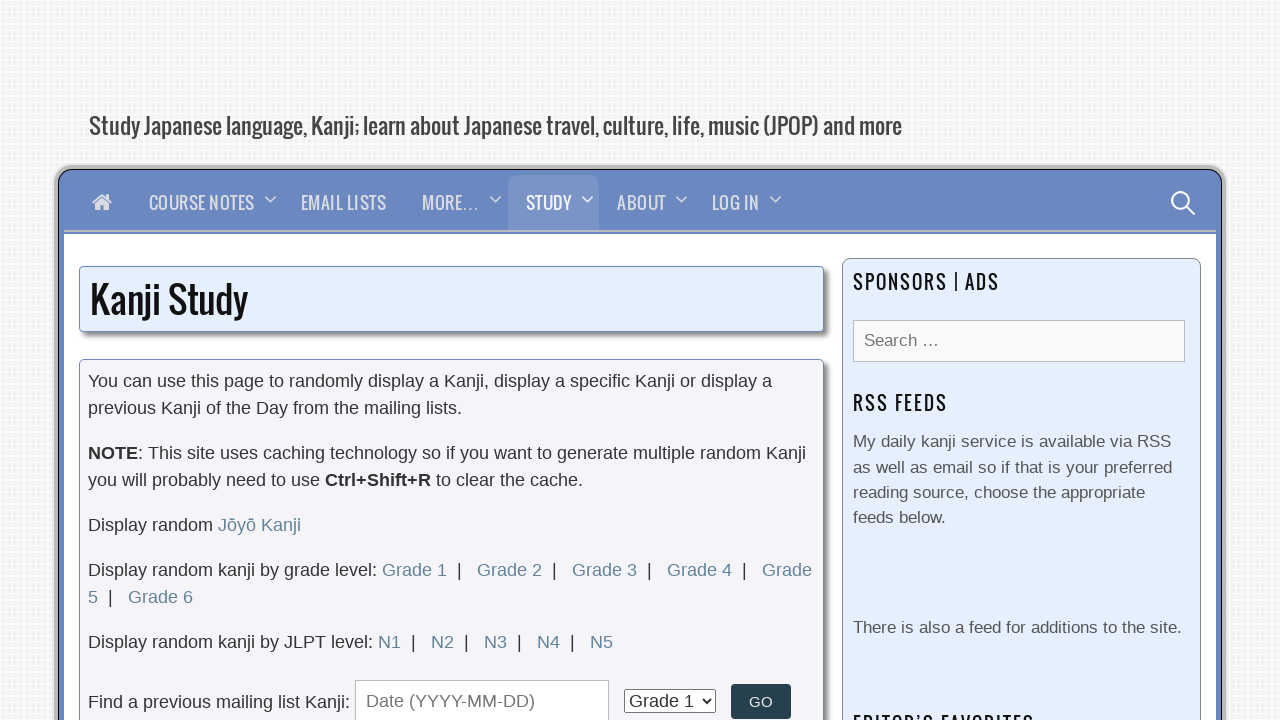

Kanji search results loaded successfully
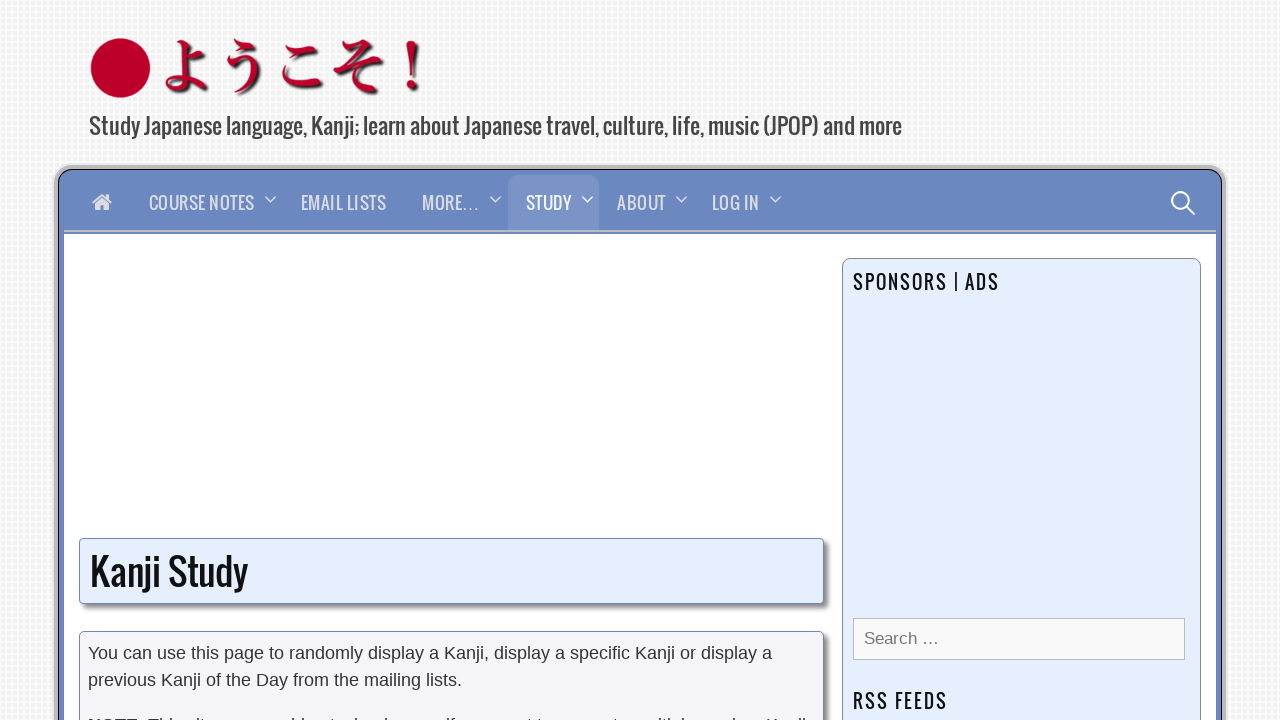

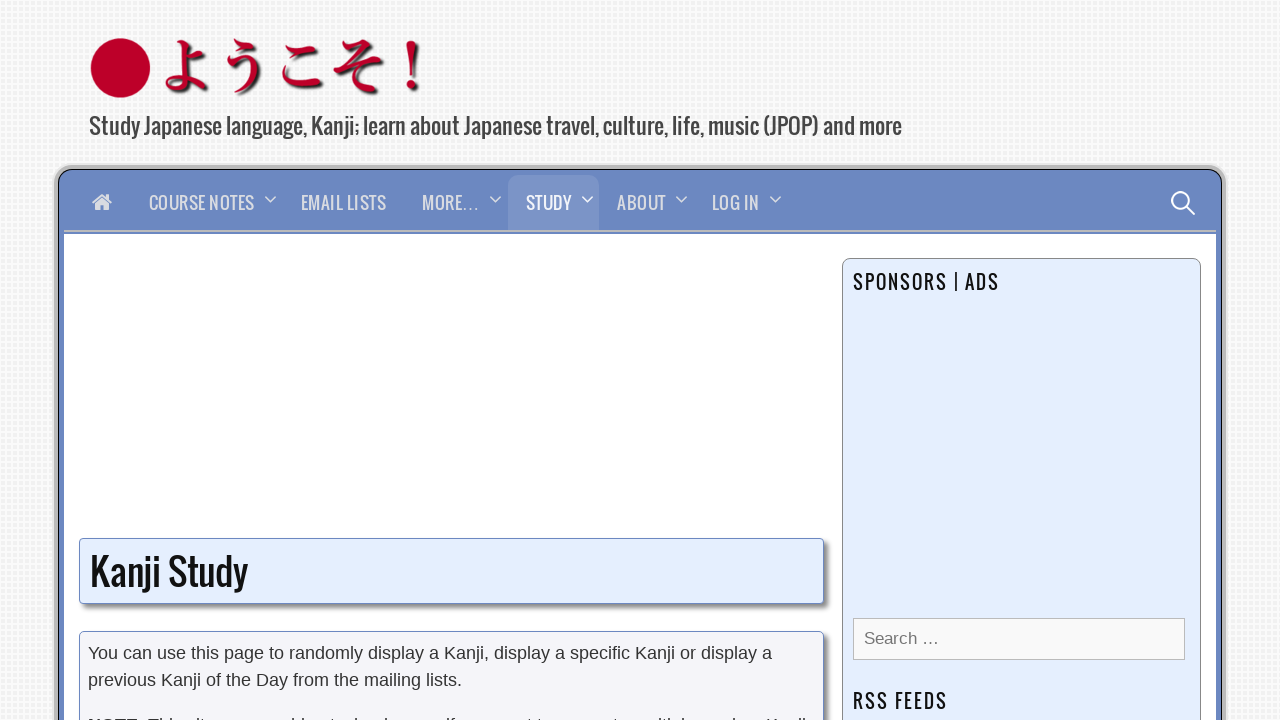